Verifies the page title against an expected value

Starting URL: https://opensource-demo.orangehrmlive.com/web/index.php/auth/login

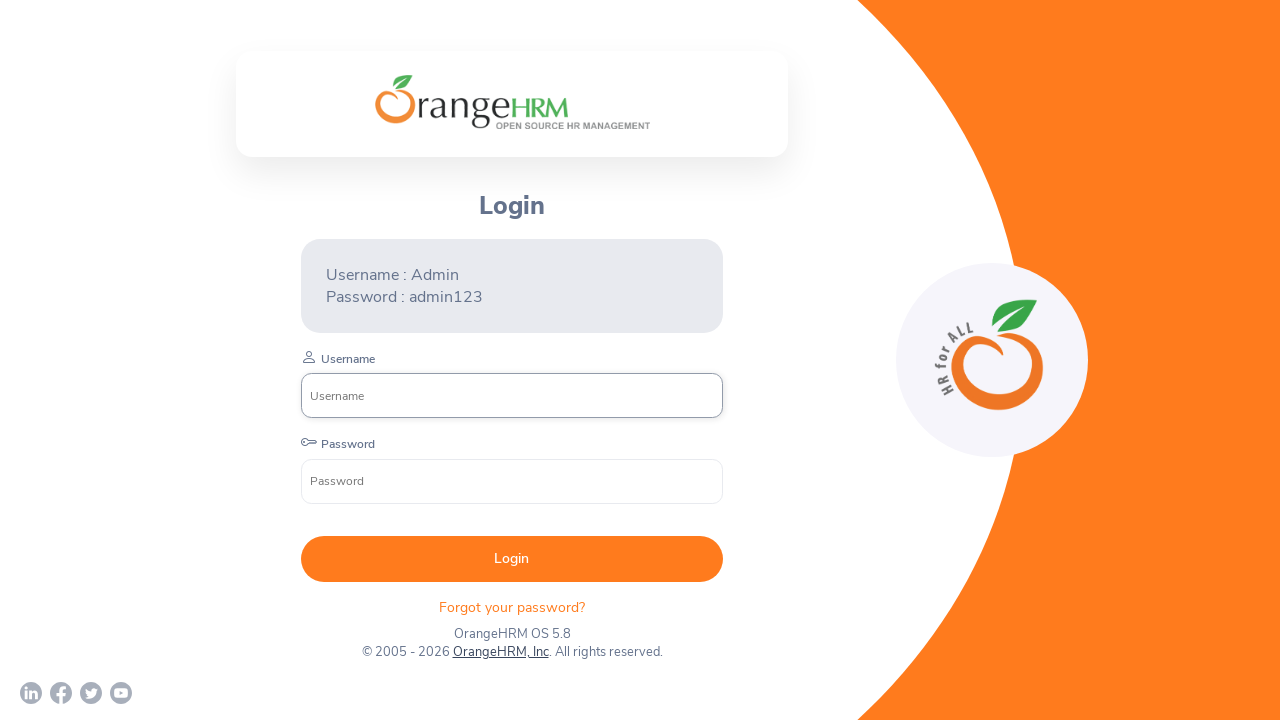

Retrieved page title from OrangeHRM login page
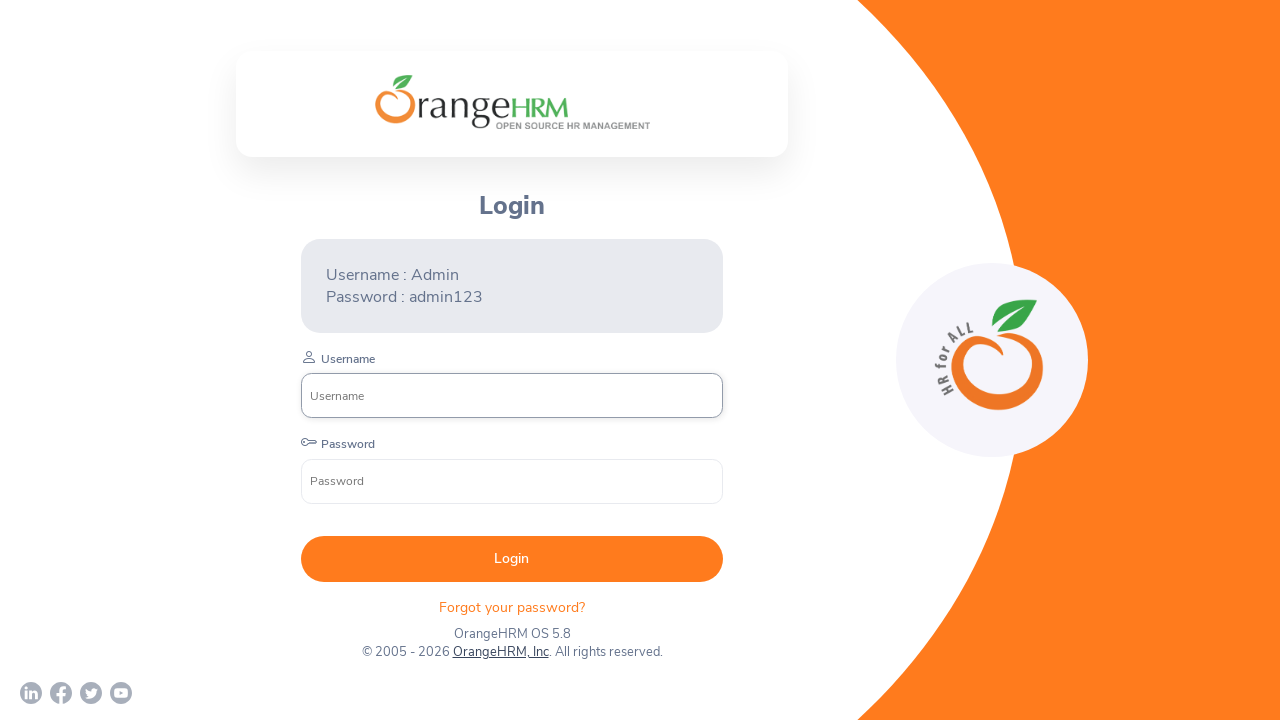

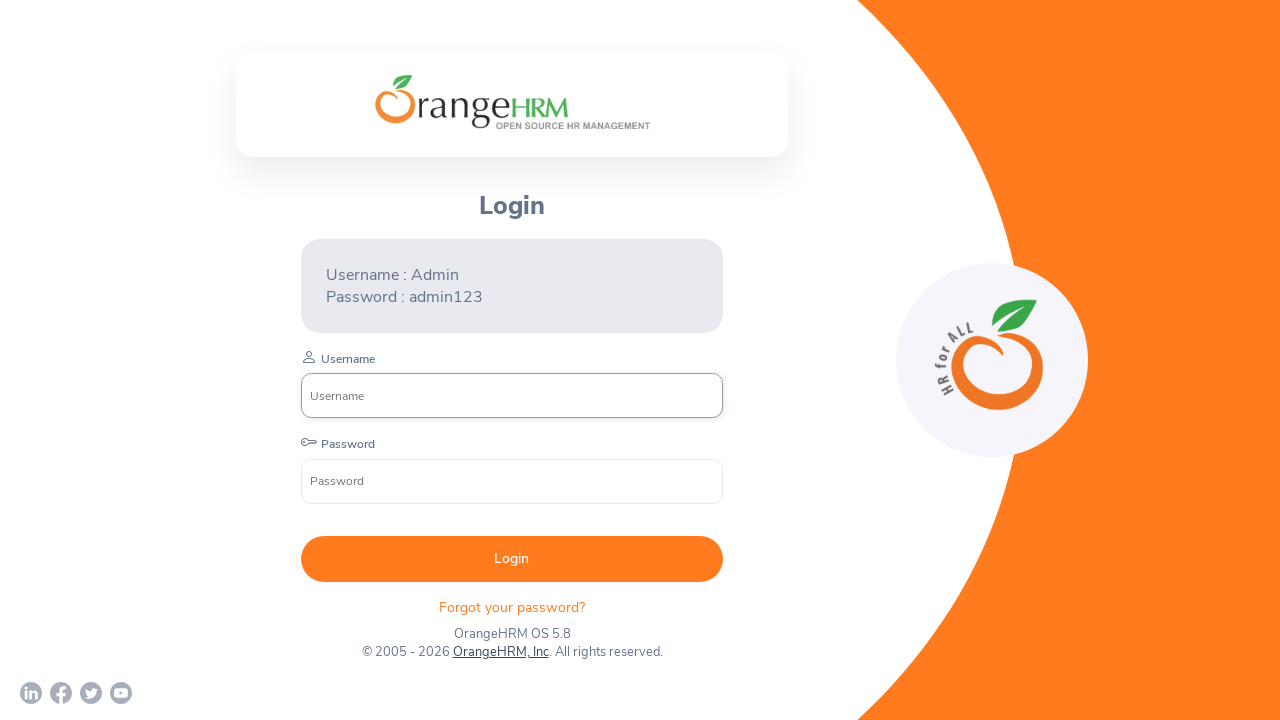